Tests drag and drop functionality on jQuery UI demo page by dragging an element and dropping it onto a target area within an iframe

Starting URL: https://jqueryui.com/droppable/

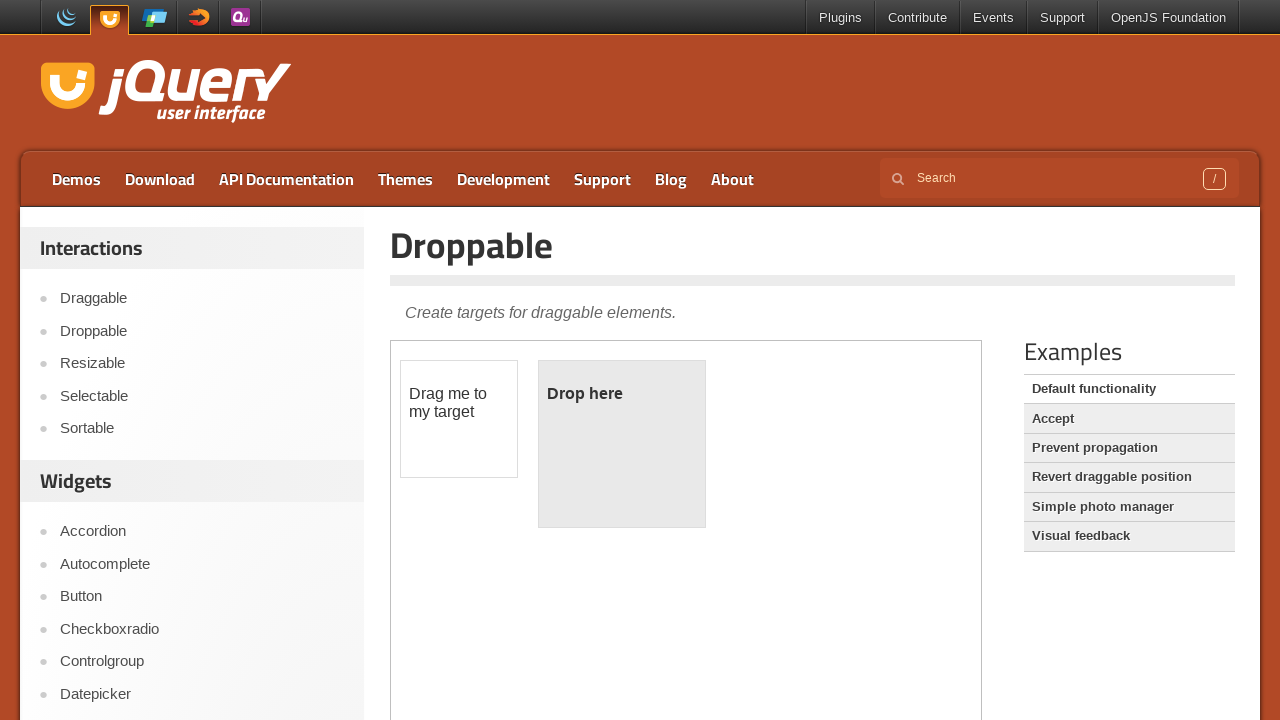

Located the iframe element
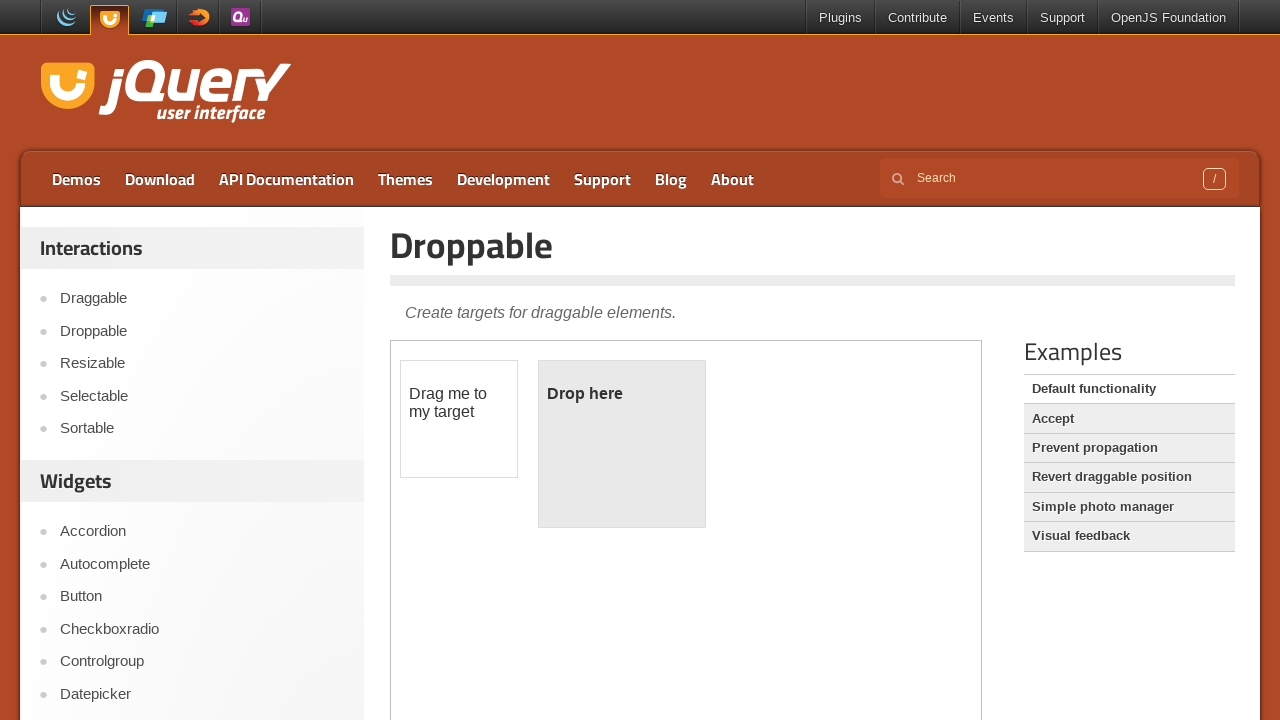

Draggable element (#draggable) is now visible
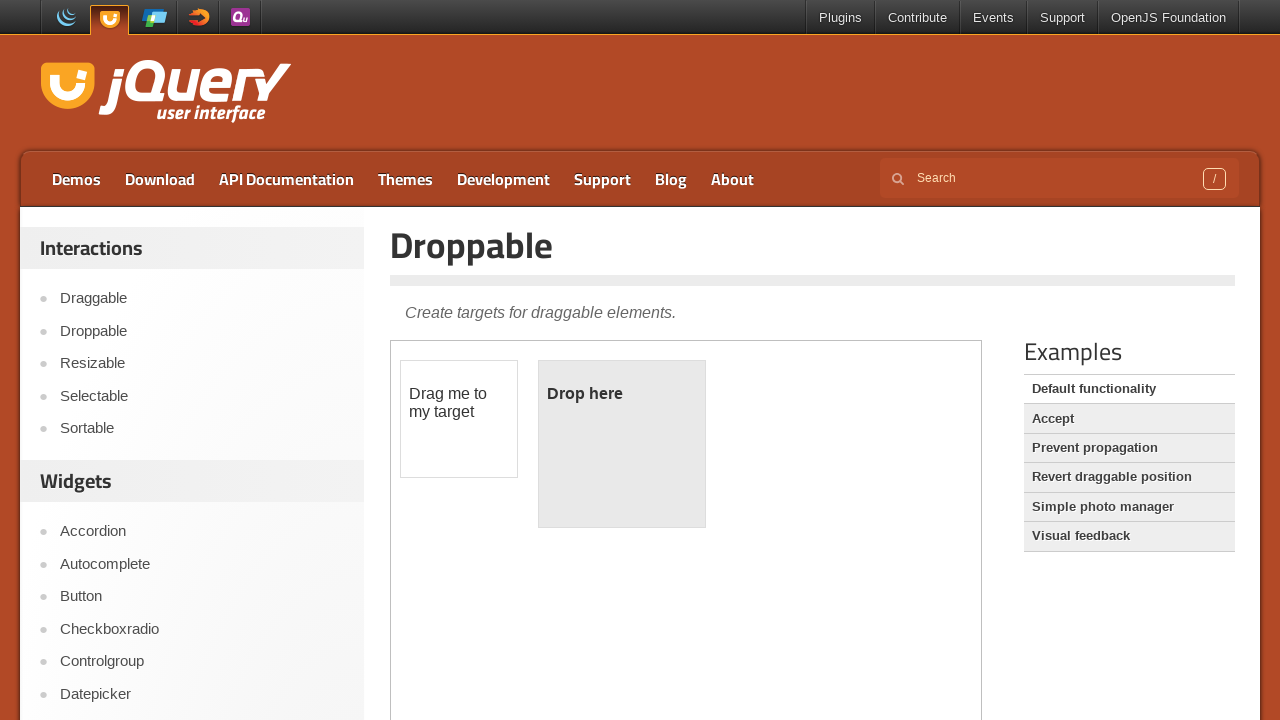

Droppable target element (#droppable) is now visible
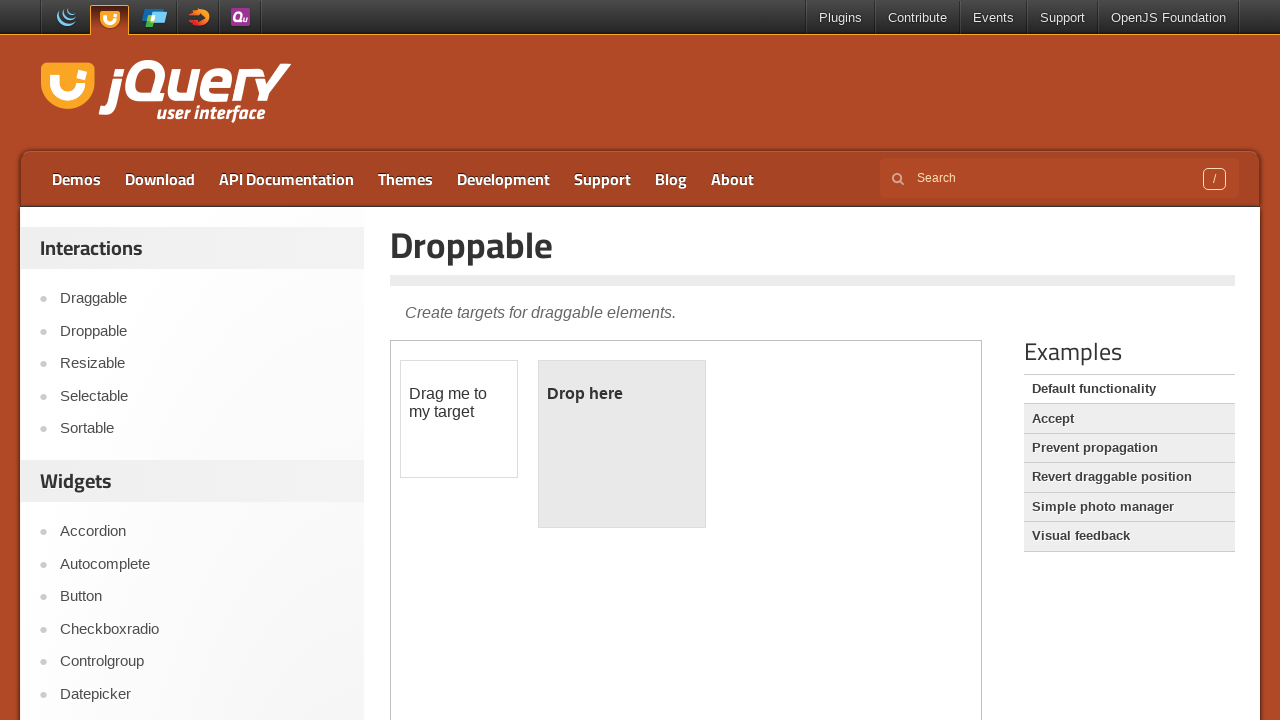

Retrieved draggable element locator
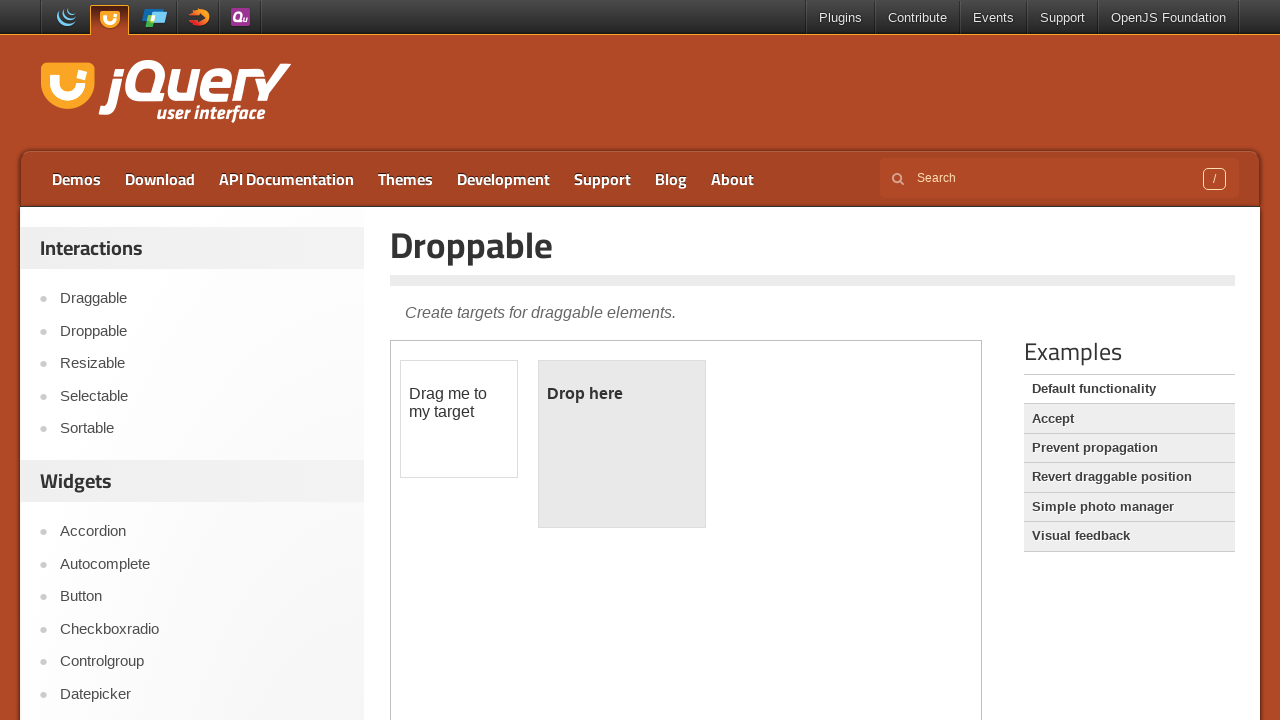

Retrieved droppable element locator
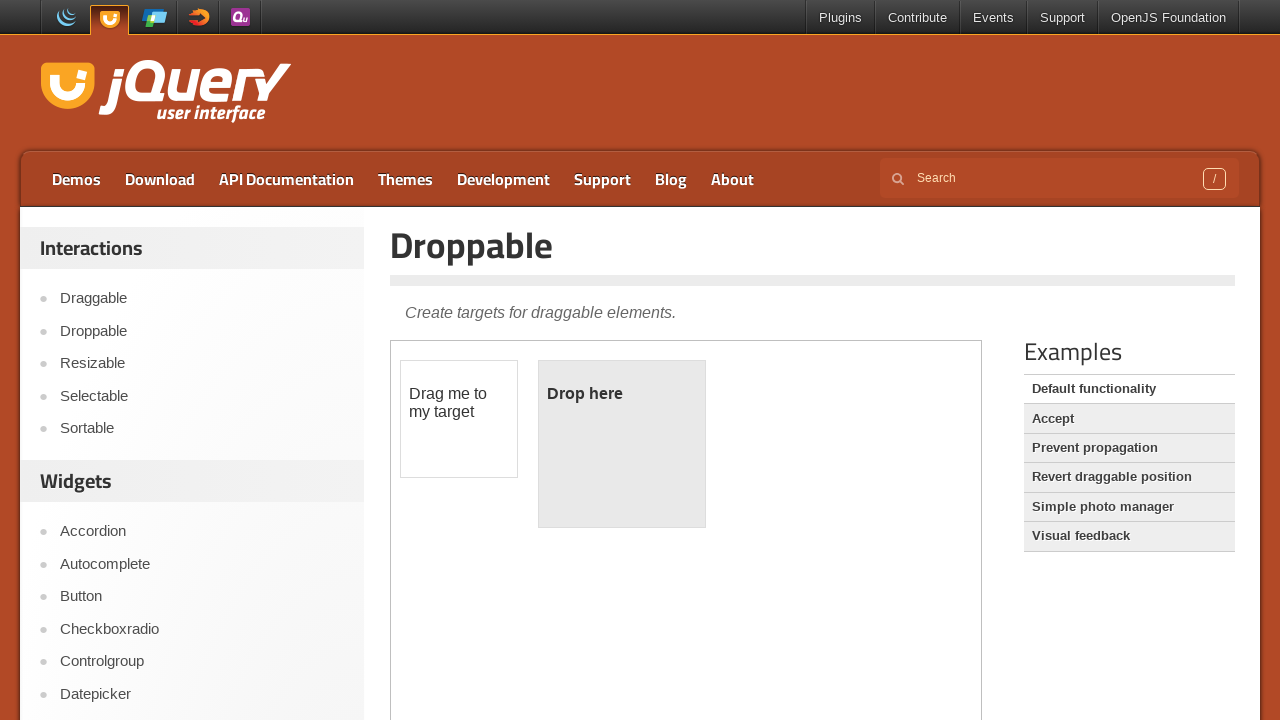

Dragged draggable element onto droppable target at (622, 444)
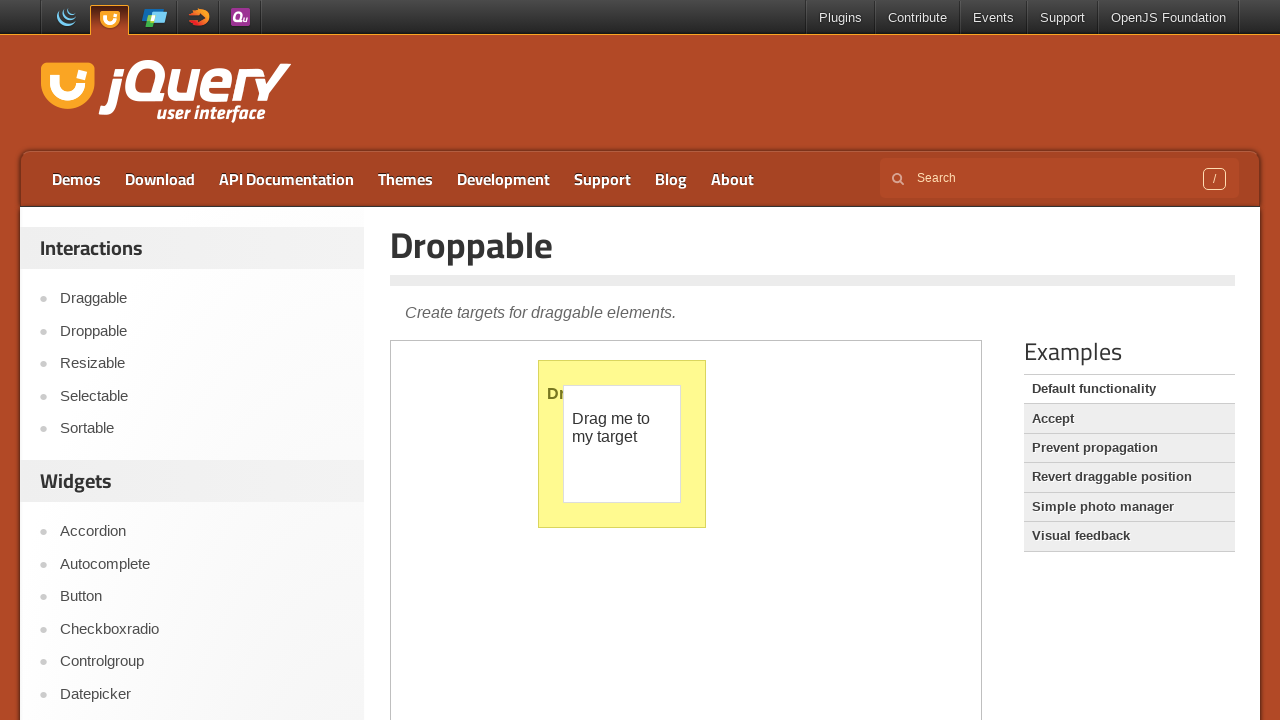

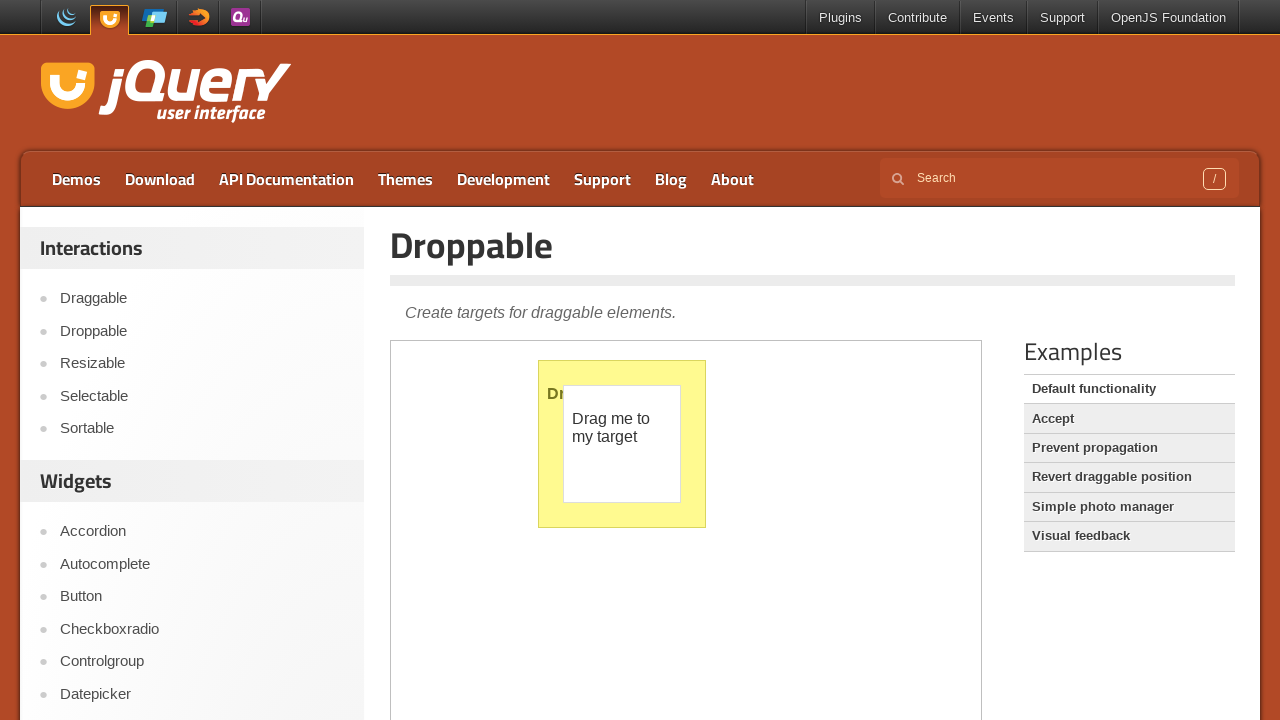